Tests mouse hover functionality by hovering over three user avatars to reveal hidden information

Starting URL: https://the-internet.herokuapp.com/hovers

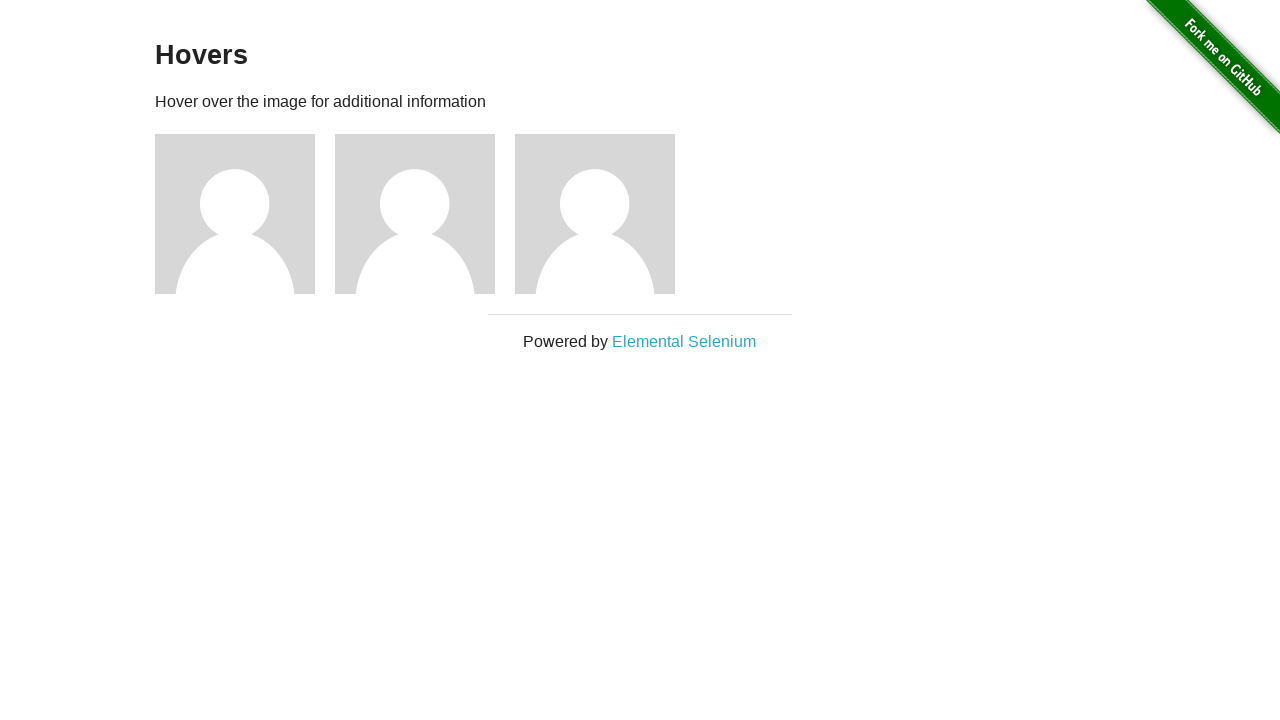

Located all user avatar elements
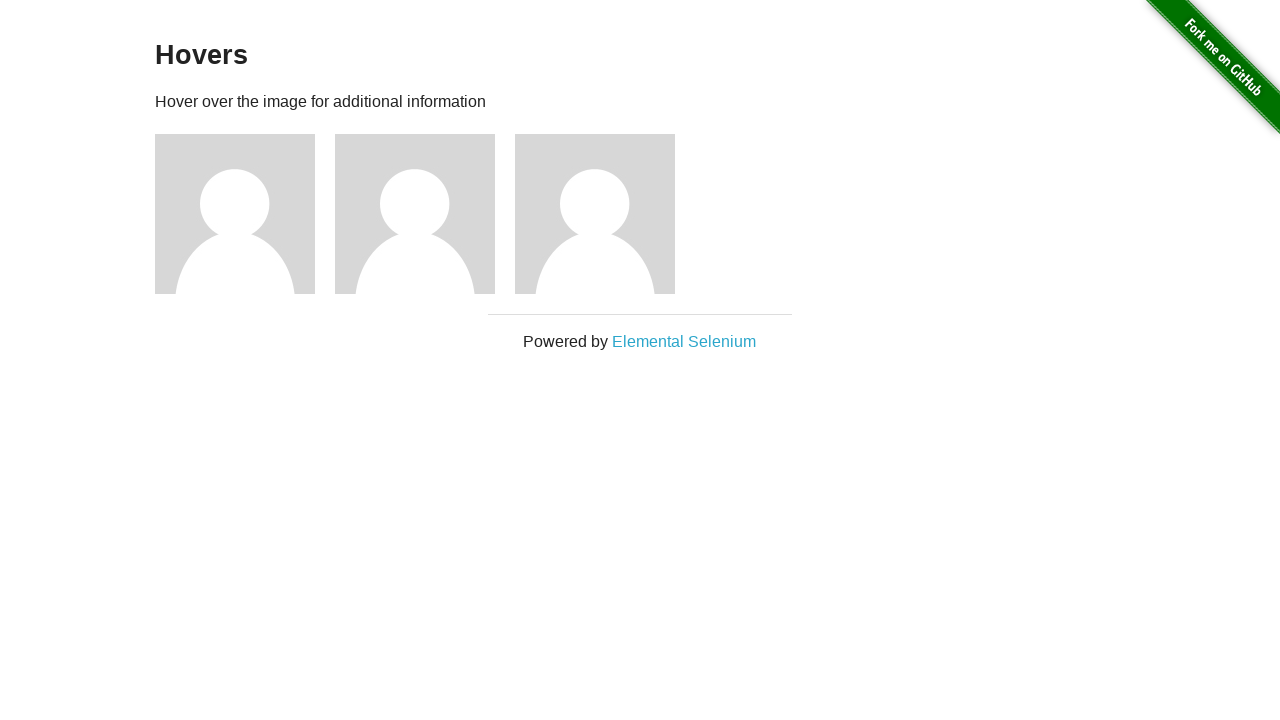

Hovered over first user avatar at (245, 214) on .figure >> nth=0
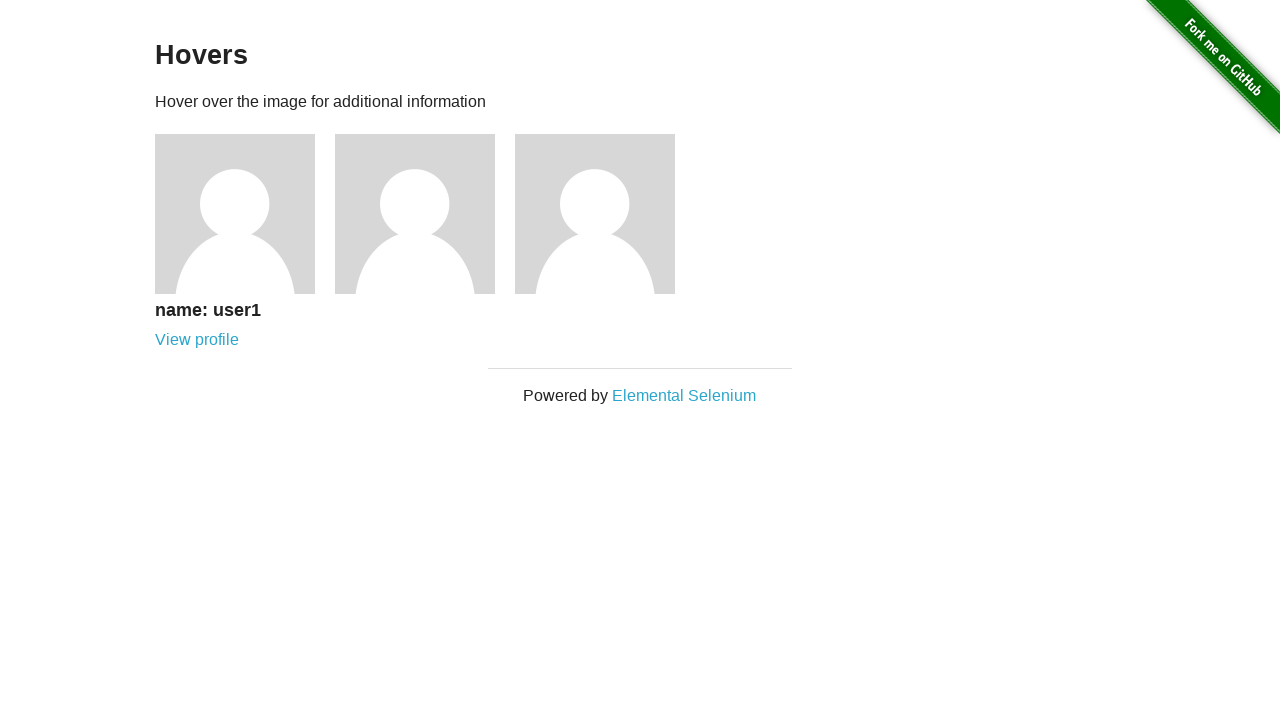

First avatar caption revealed after hover
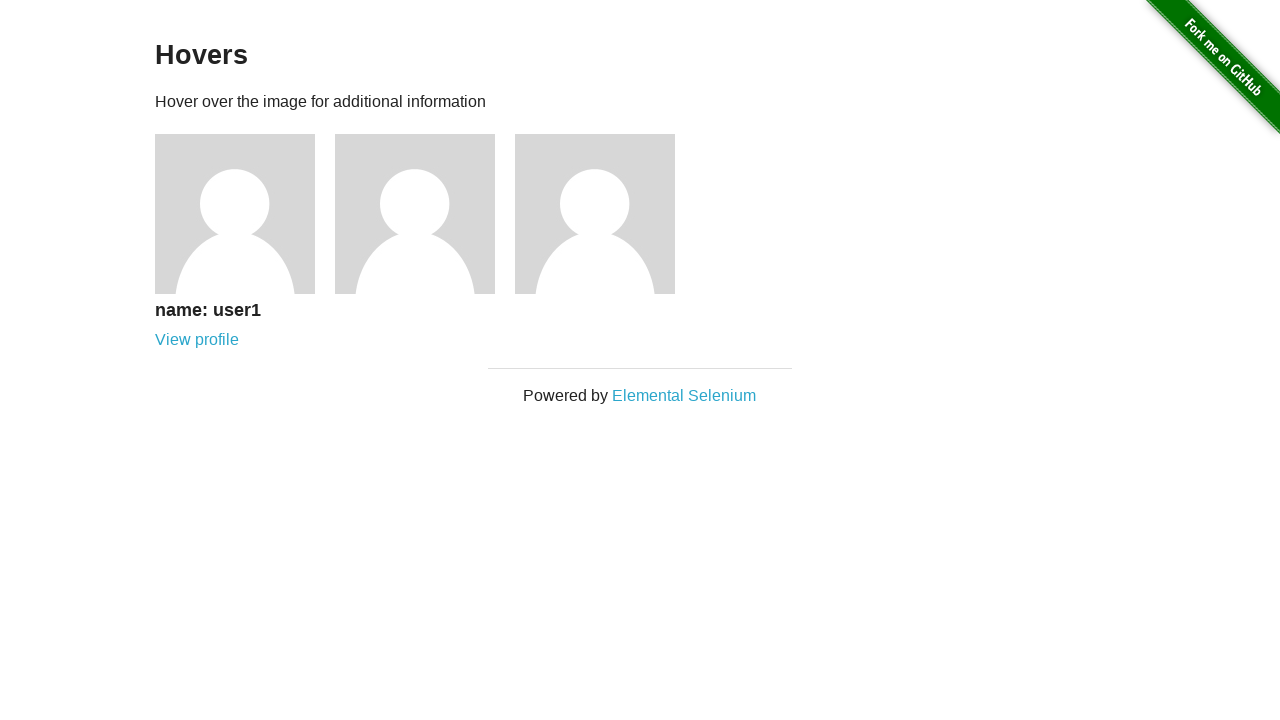

Hovered over second user avatar at (425, 214) on .figure >> nth=1
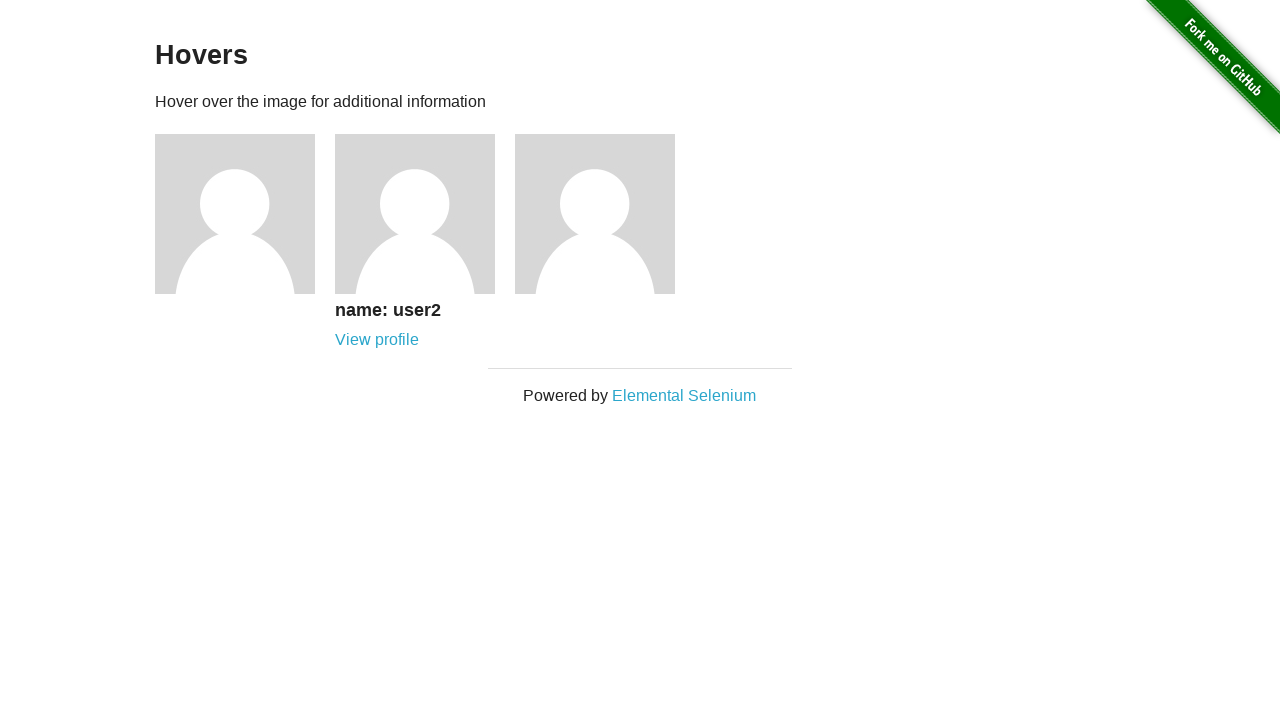

Second avatar caption revealed after hover
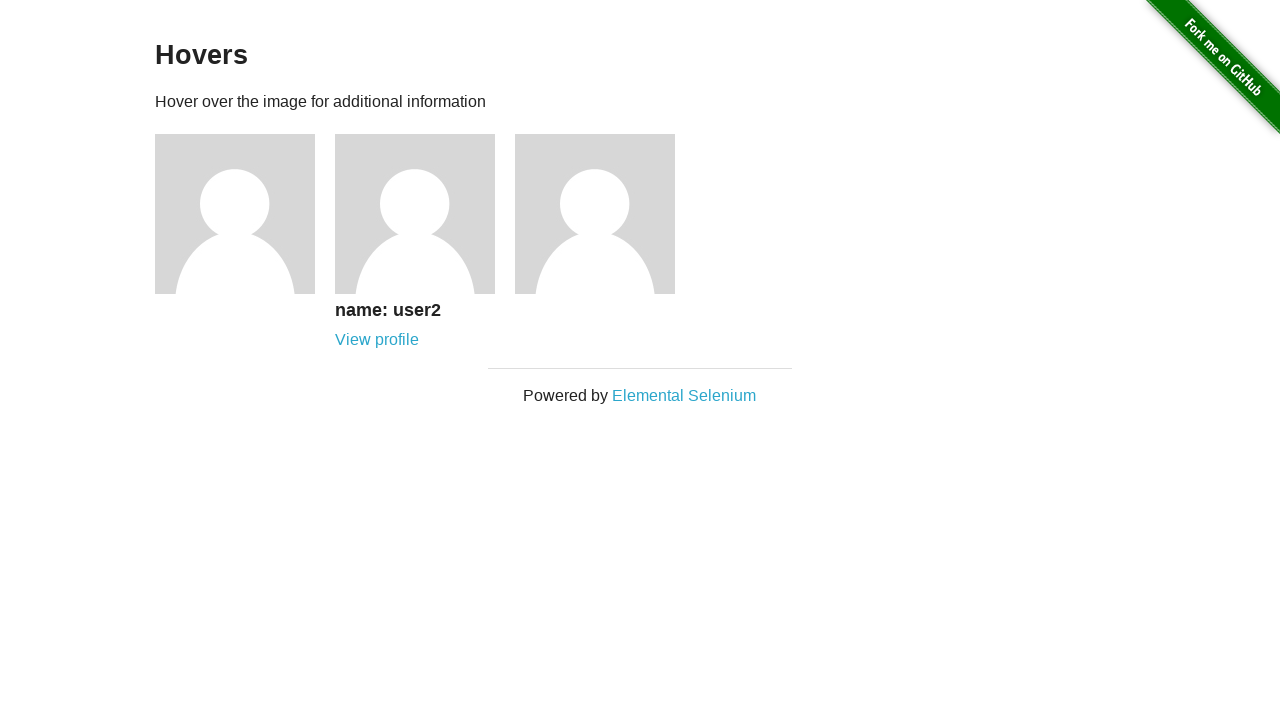

Hovered over third user avatar at (605, 214) on .figure >> nth=2
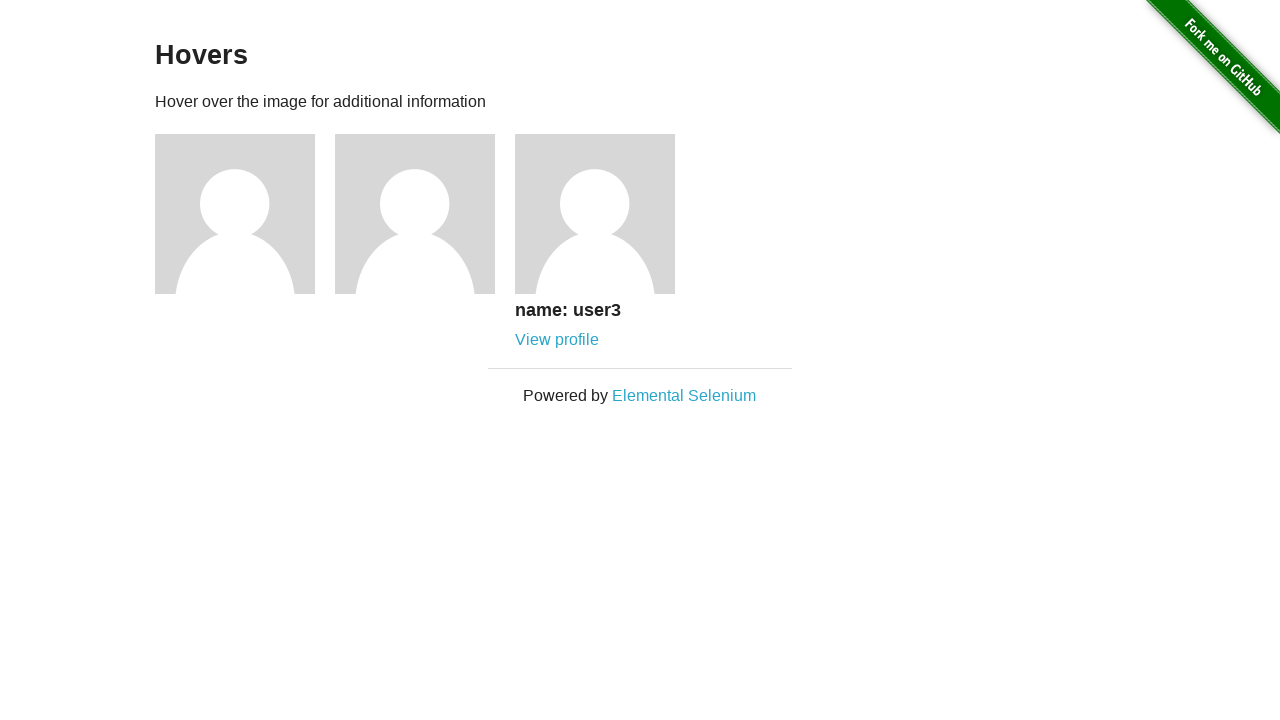

Third avatar caption revealed after hover
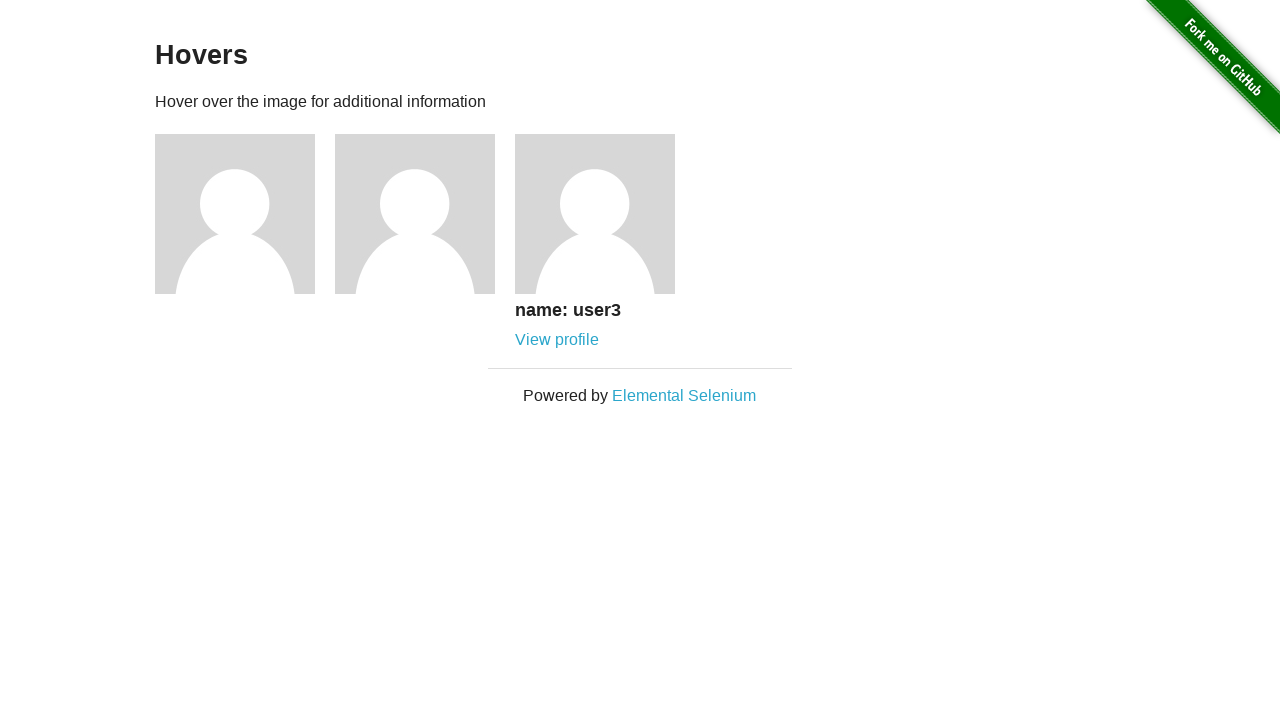

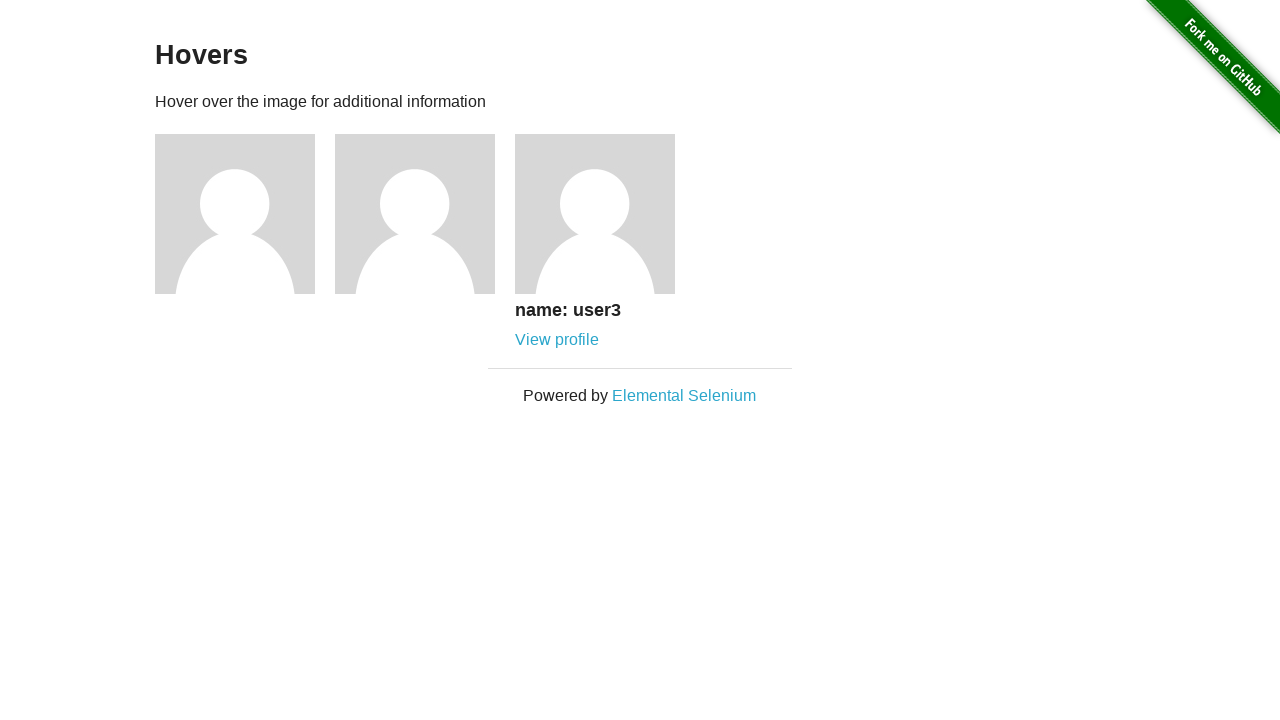